Tests handling of a simple JavaScript alert by clicking a button to trigger the alert and accepting it

Starting URL: https://the-internet.herokuapp.com/javascript_alerts

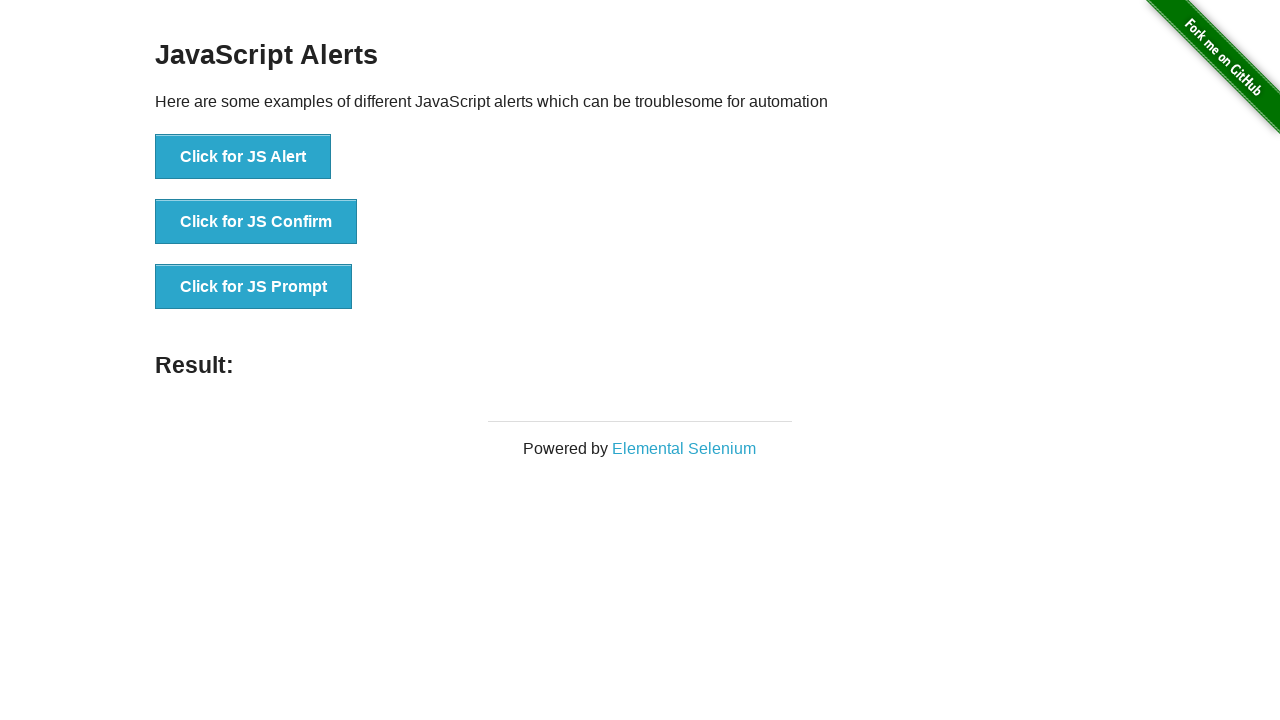

Clicked button to trigger JavaScript alert at (243, 157) on xpath=//button[normalize-space()='Click for JS Alert']
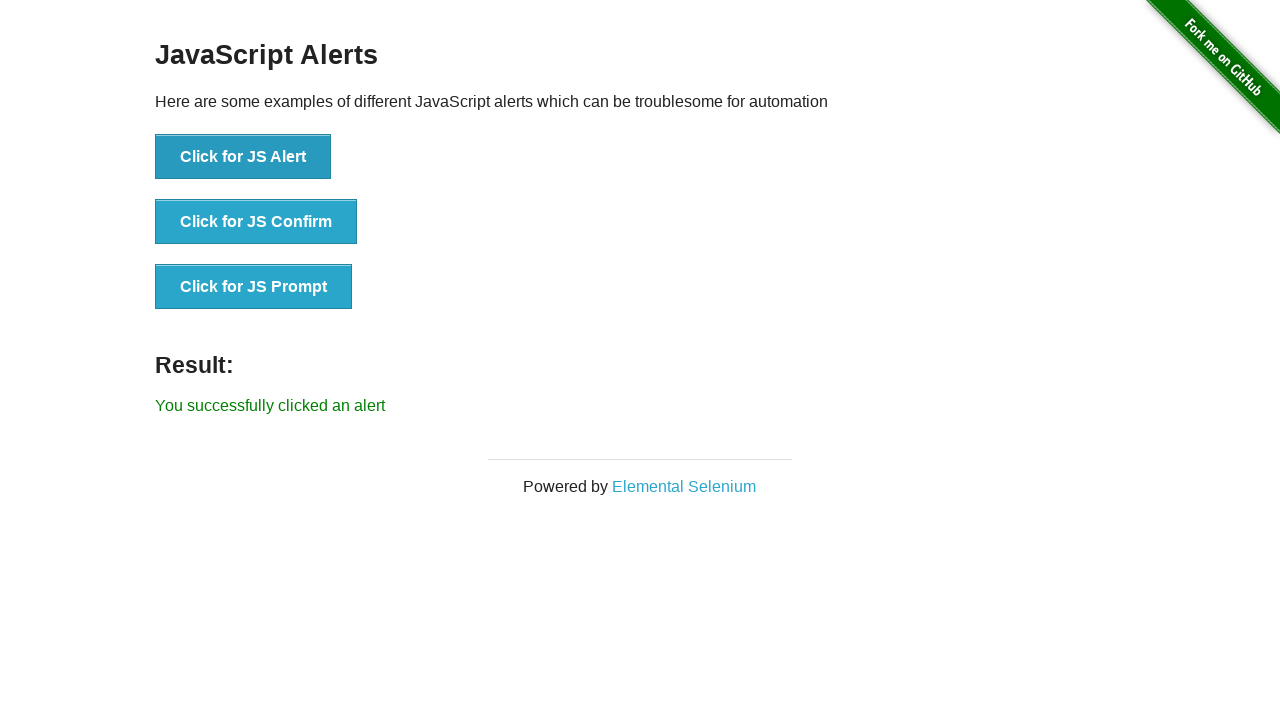

Set up dialog handler to accept alerts
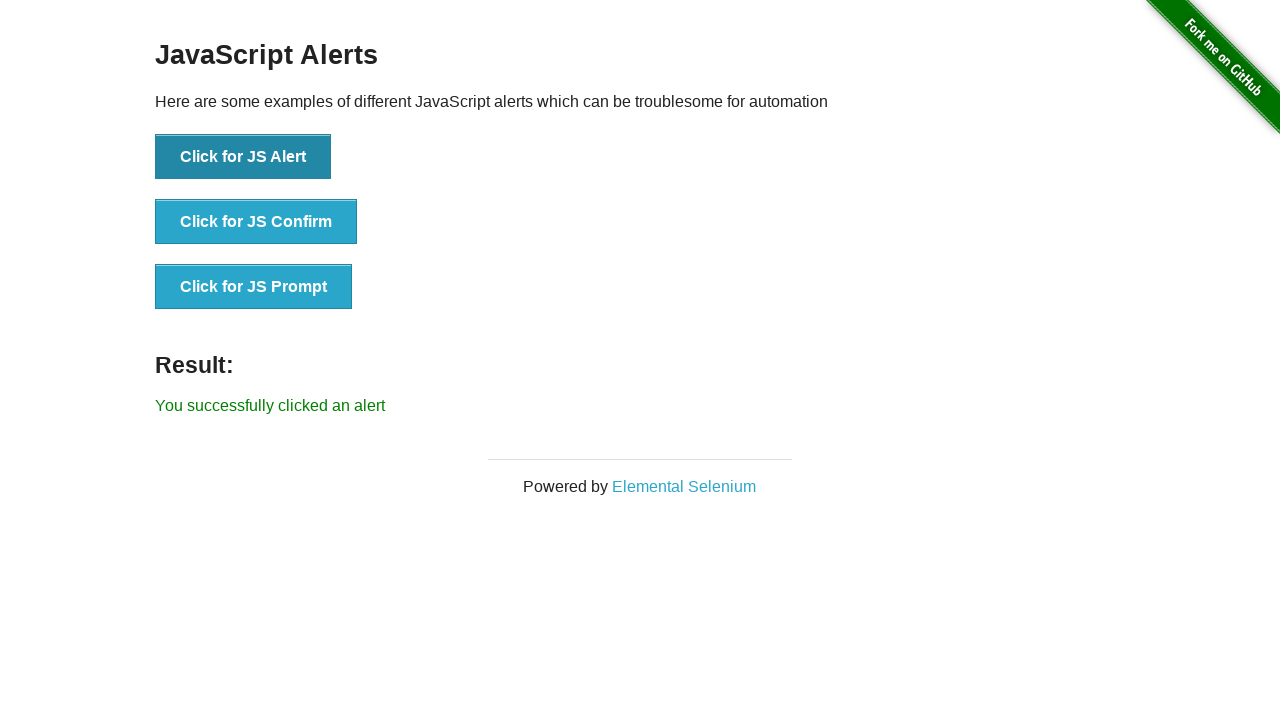

Verified result text is displayed after accepting alert
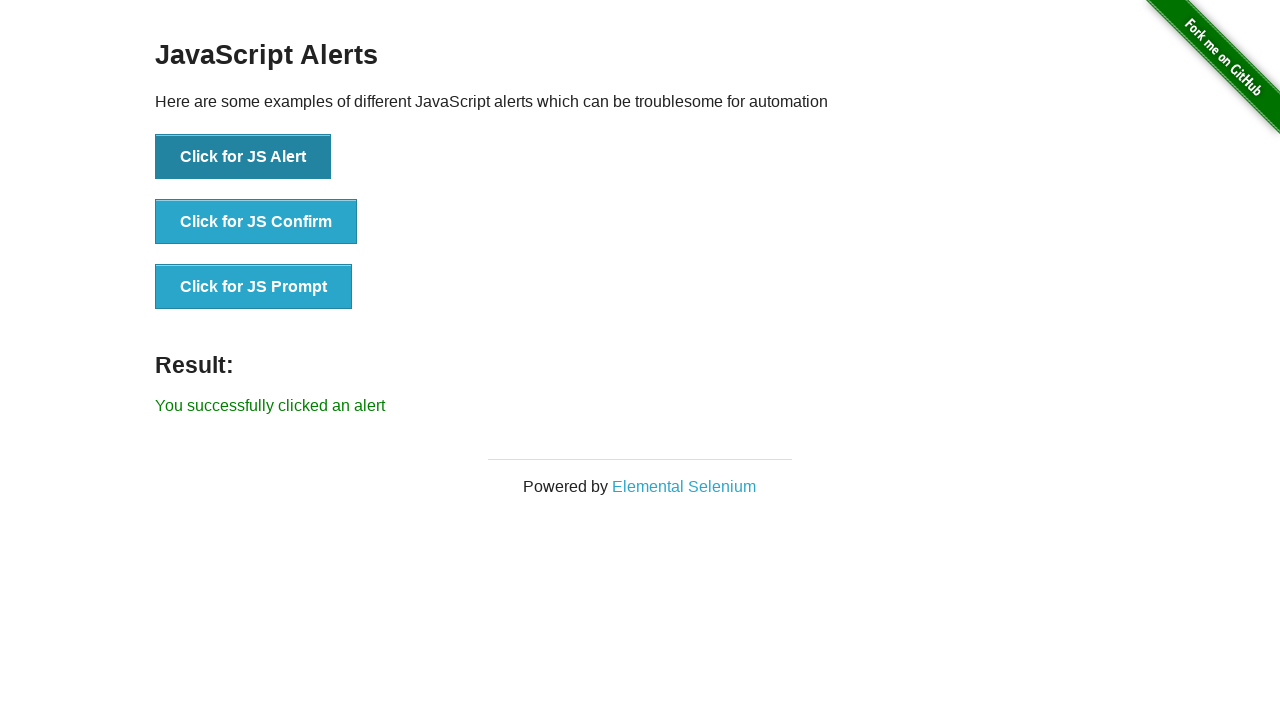

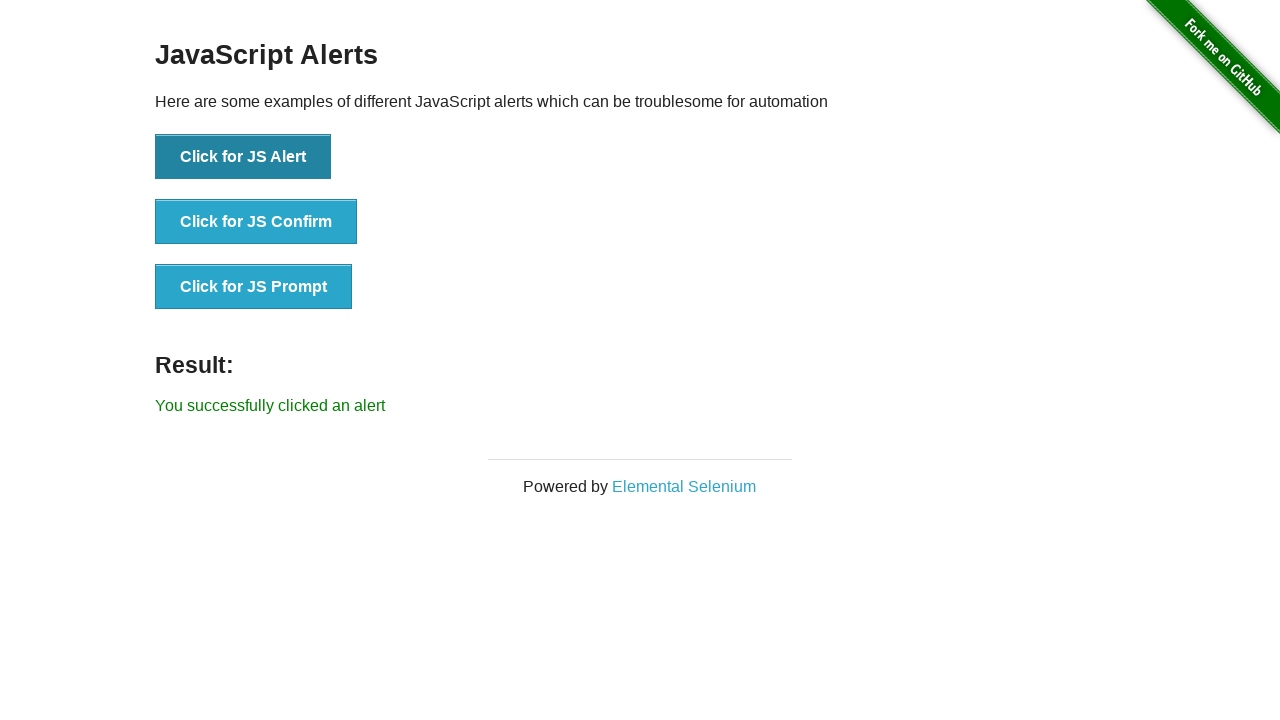